Tests checkbox functionality on an HTML forms tutorial page by finding all checkboxes and selecting any that are not already selected

Starting URL: https://echoecho.com/htmlforms09.htm

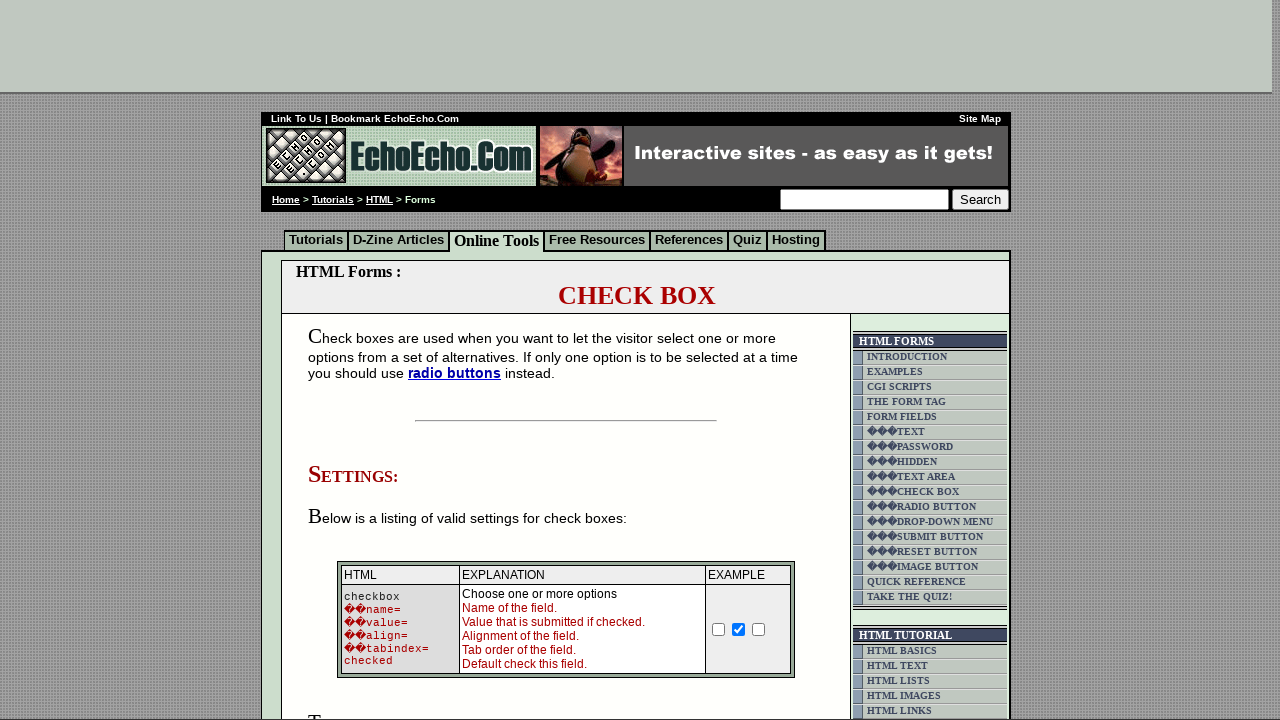

Waited for checkboxes with name starting with 'option' to load
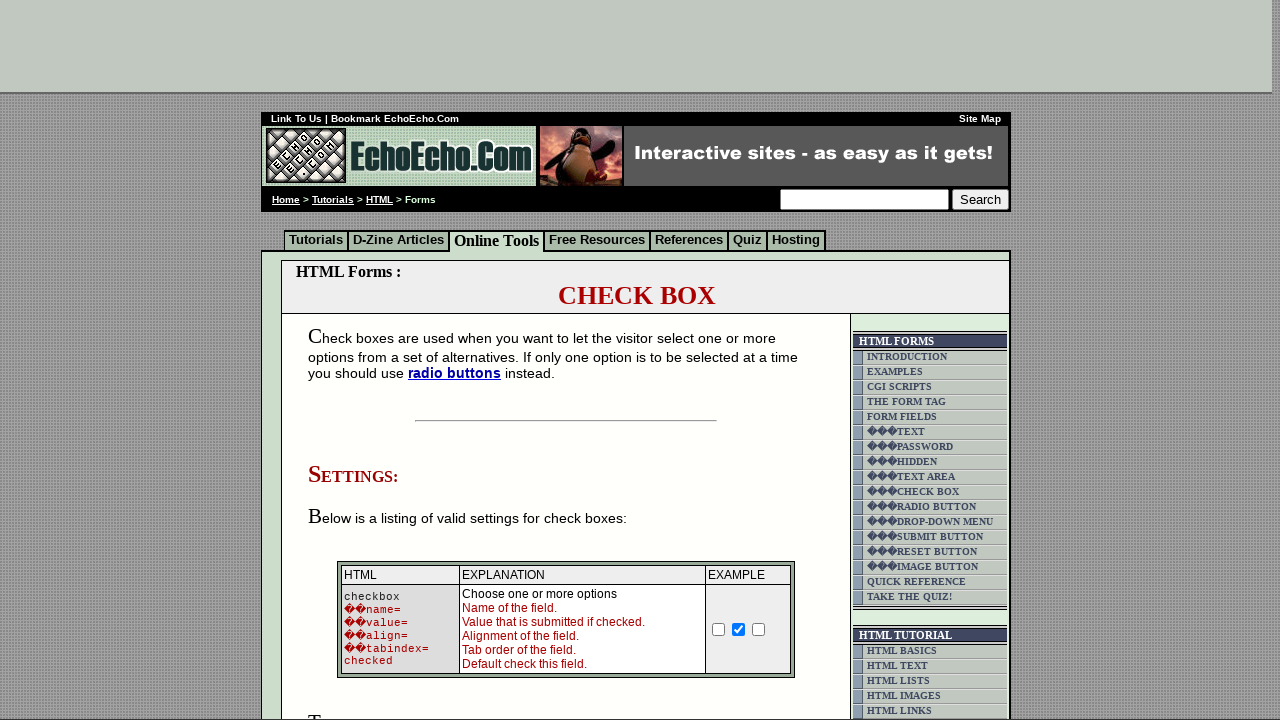

Located all checkboxes with name starting with 'option'
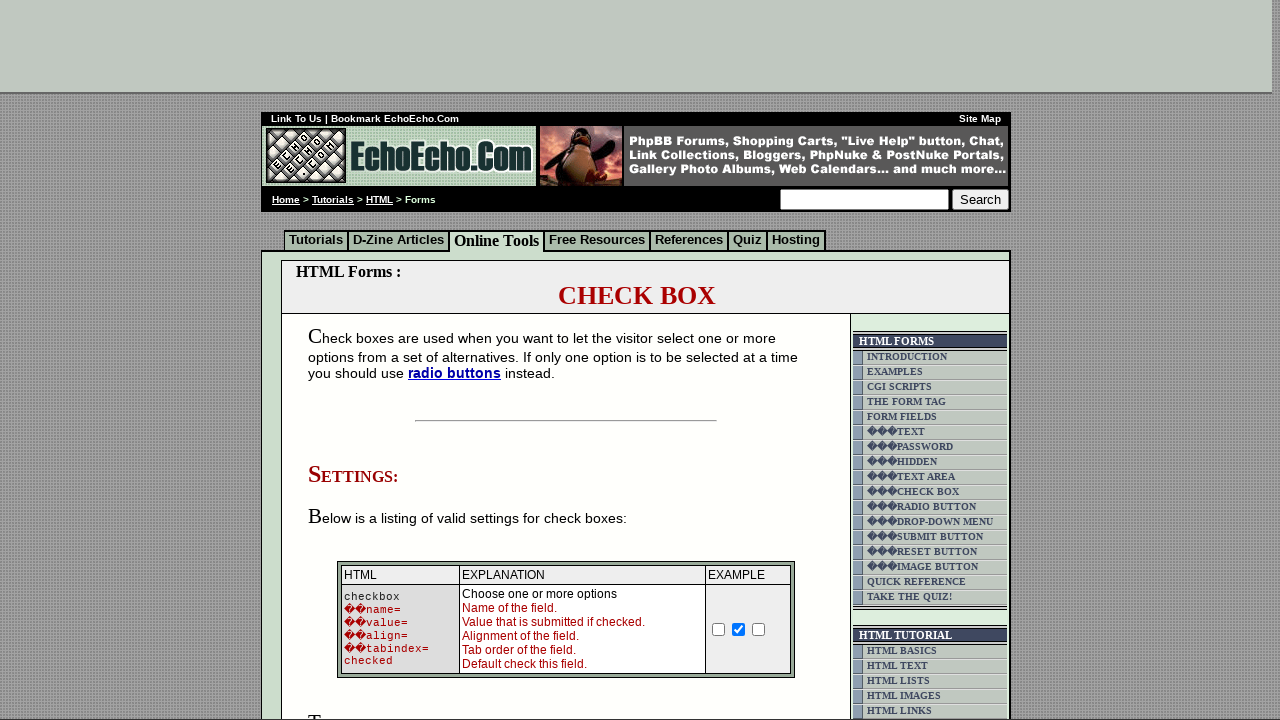

Found 3 checkboxes on the form
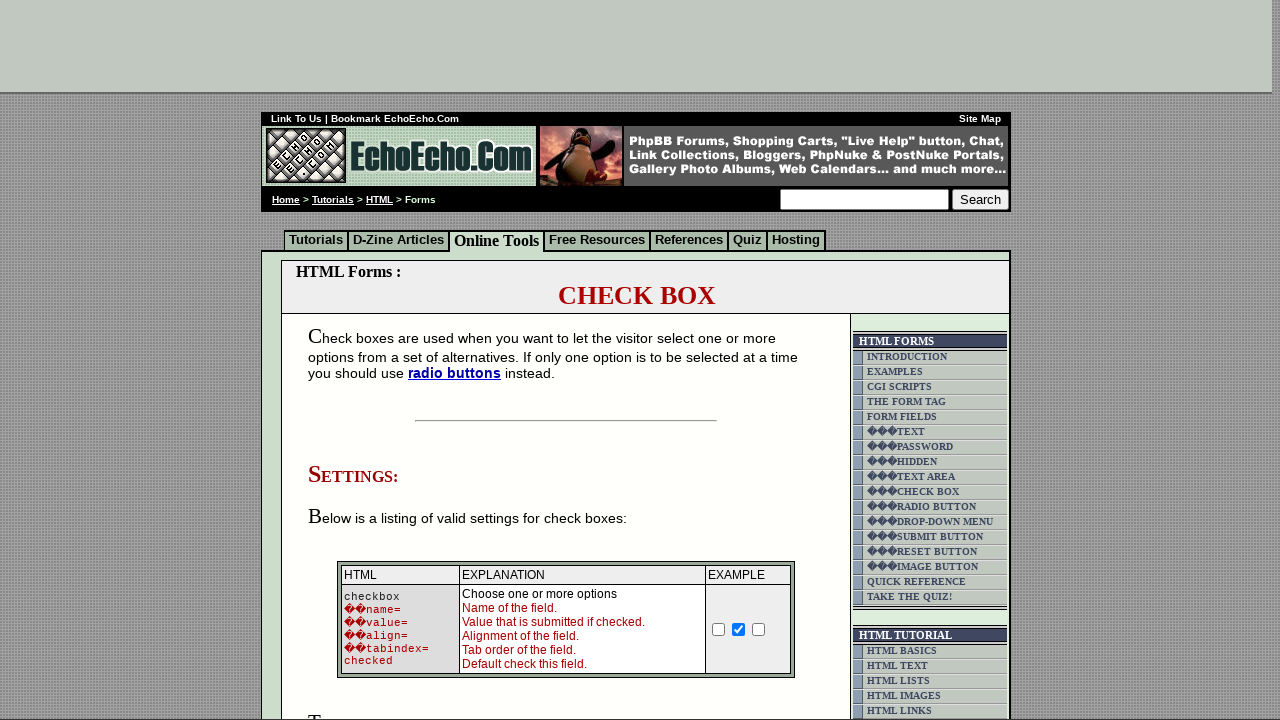

Clicked checkbox 1 to select it at (354, 360) on input[name^='option'] >> nth=0
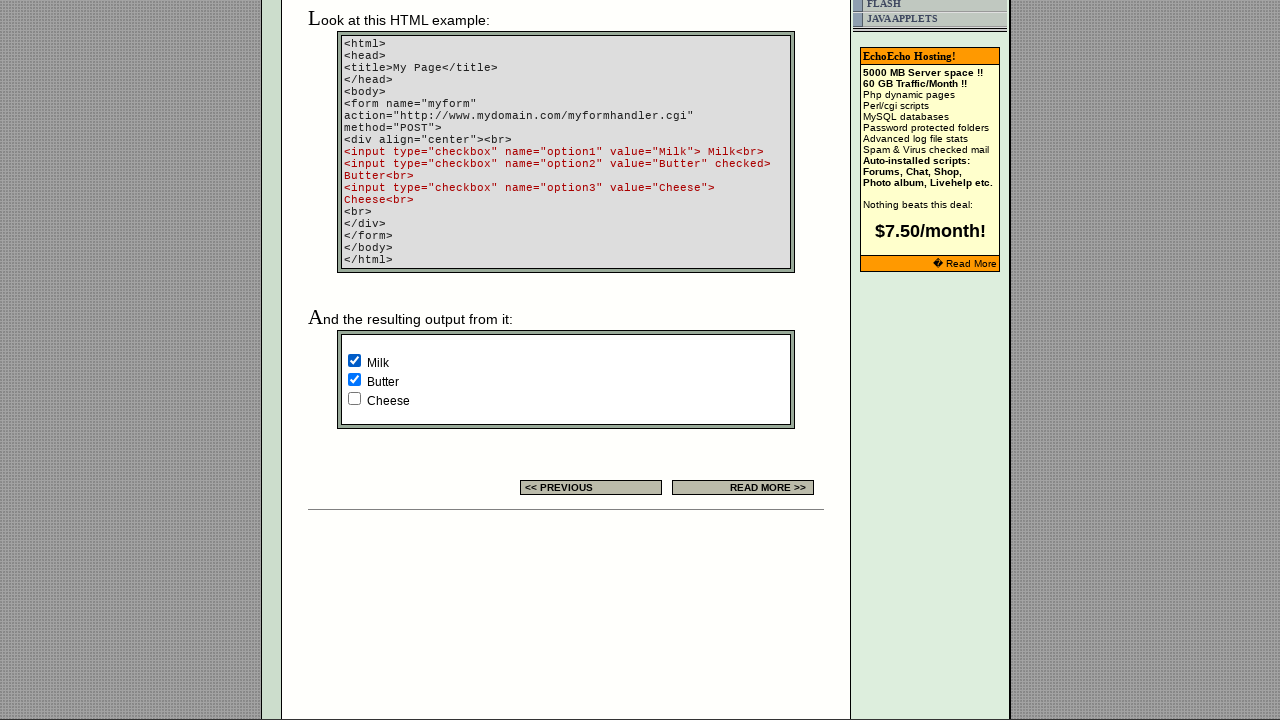

Checkbox 2 was already selected
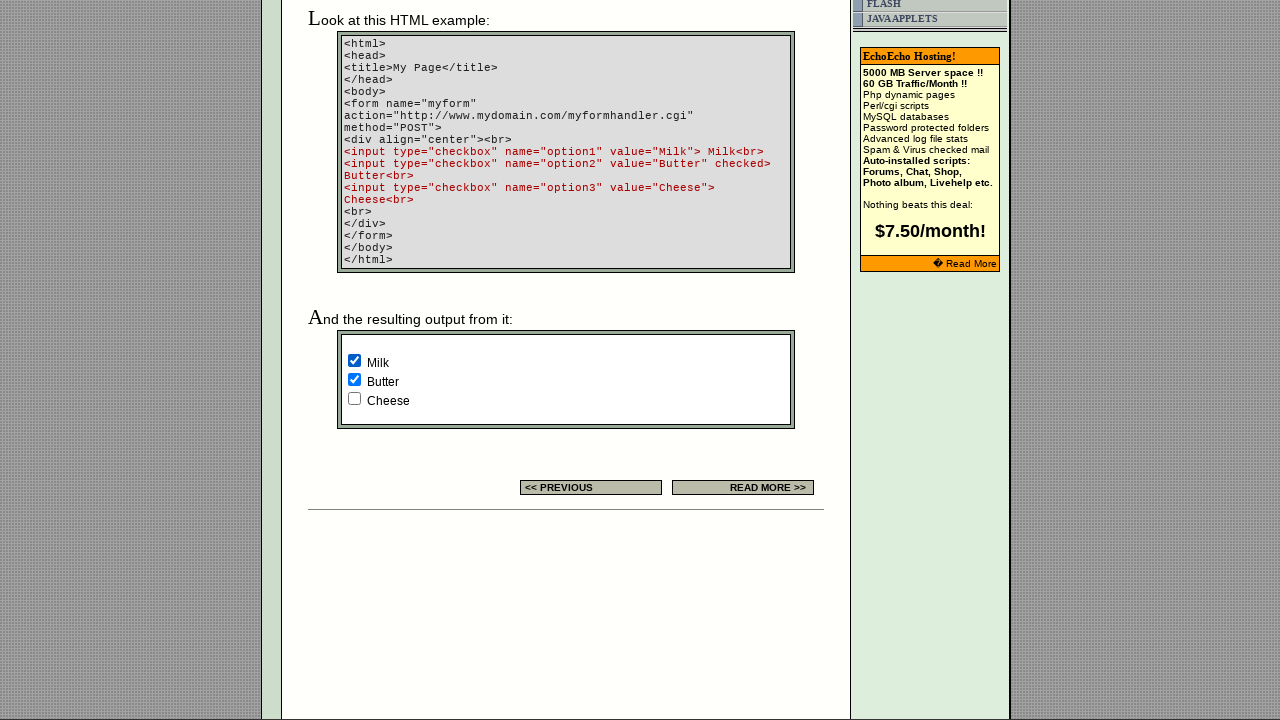

Clicked checkbox 3 to select it at (354, 398) on input[name^='option'] >> nth=2
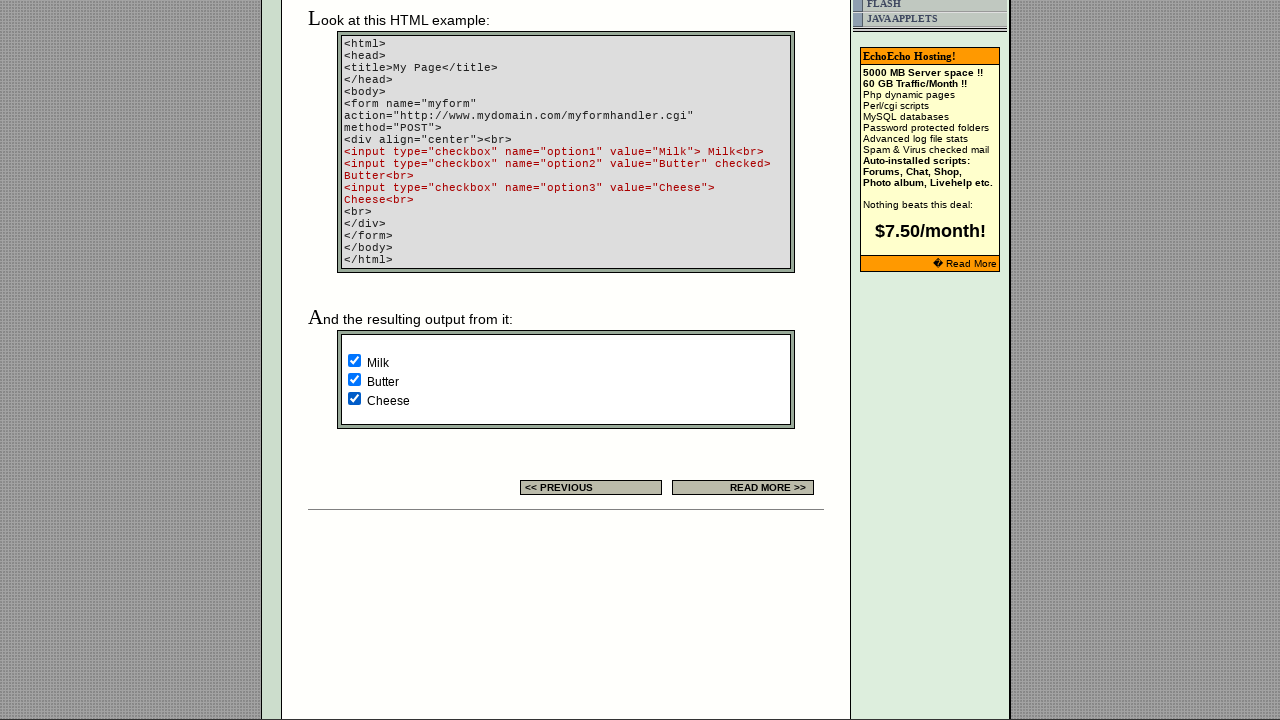

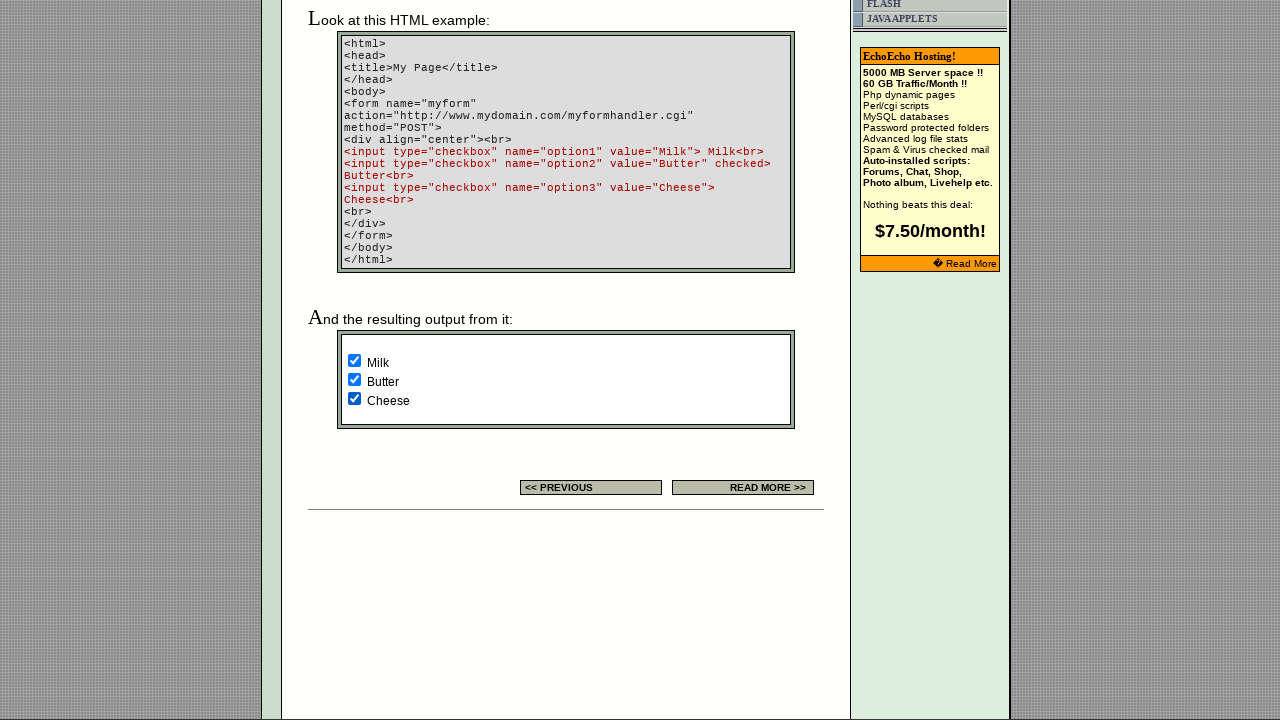